Demonstrates right-click (context click) functionality on a login button element using browser automation actions.

Starting URL: https://opensource-demo.orangehrmlive.com/web/index.php/auth/login

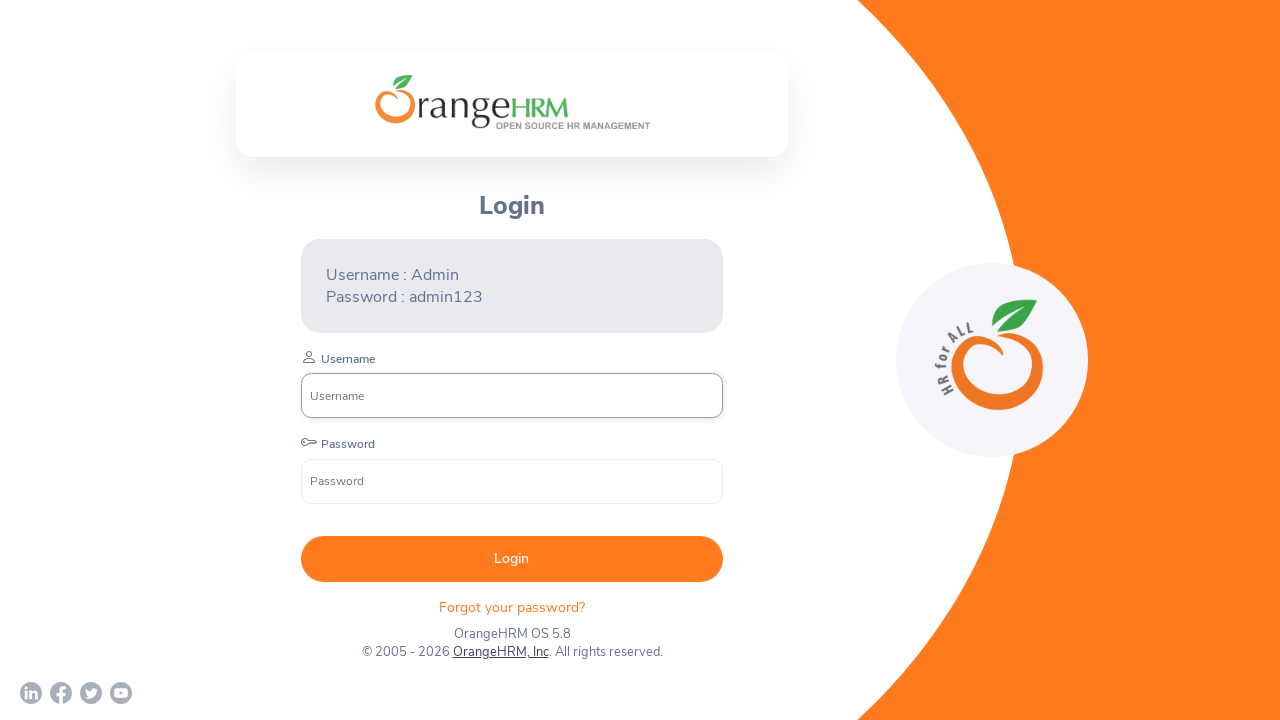

Login button became visible and ready for interaction
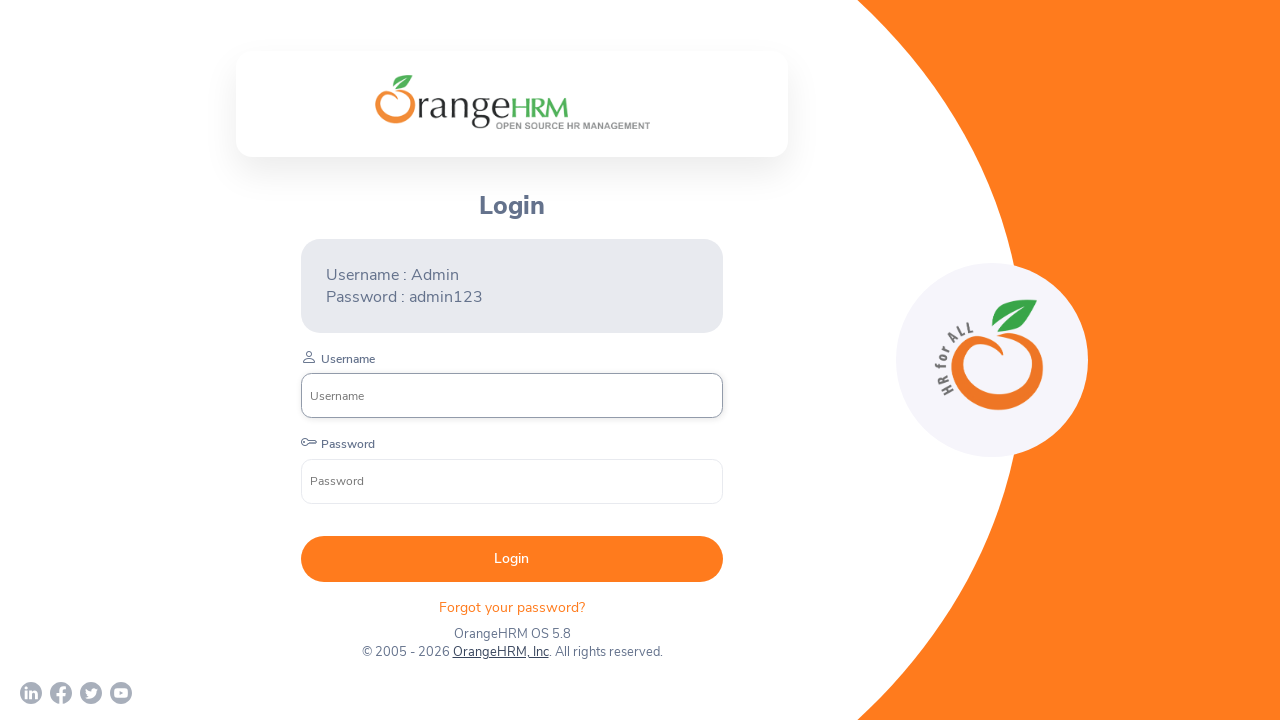

Right-clicked (context click) on the login button to open context menu at (512, 559) on button[type='submit']
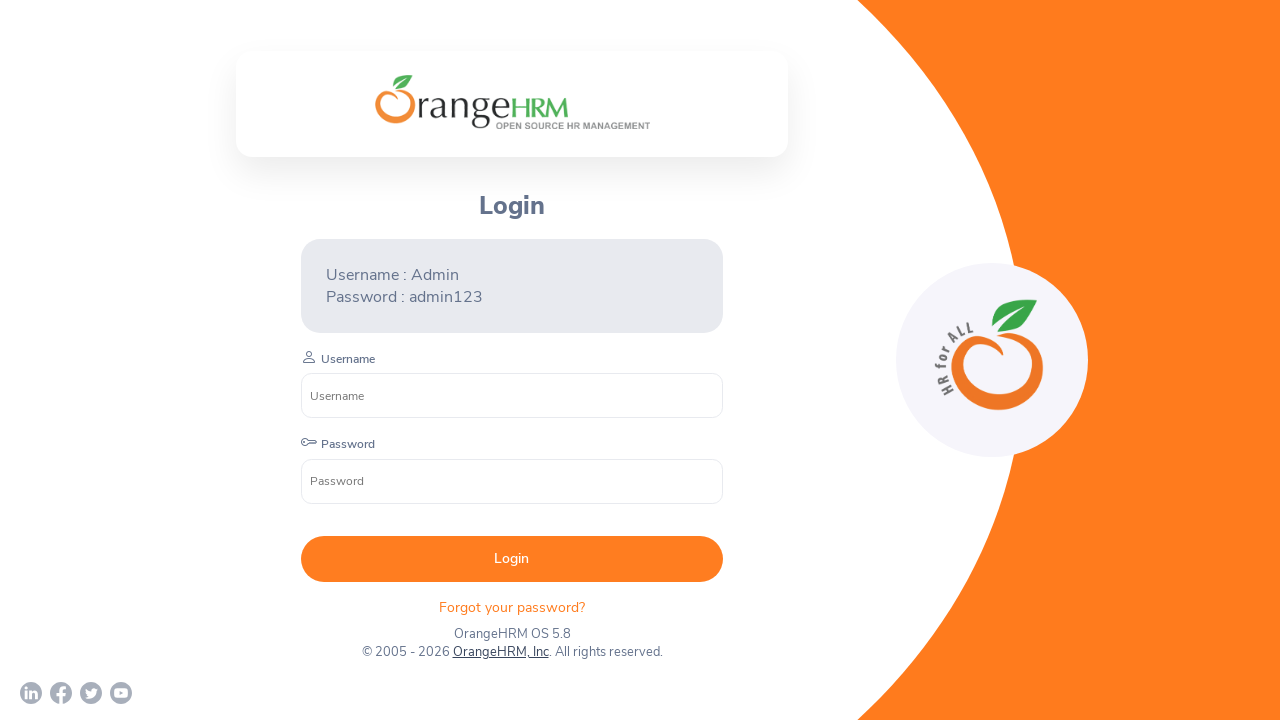

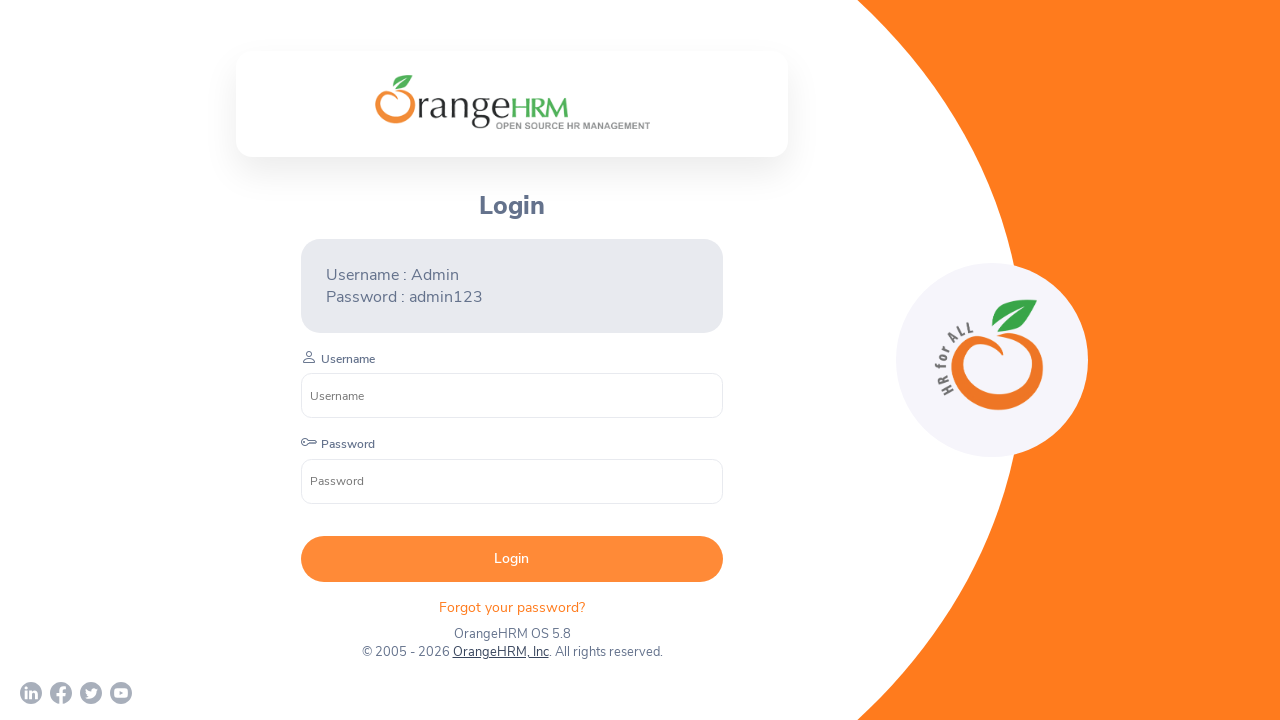